Tests the demoqa.com Elements section by navigating to the Text Box form and filling in the username and email fields.

Starting URL: https://demoqa.com/

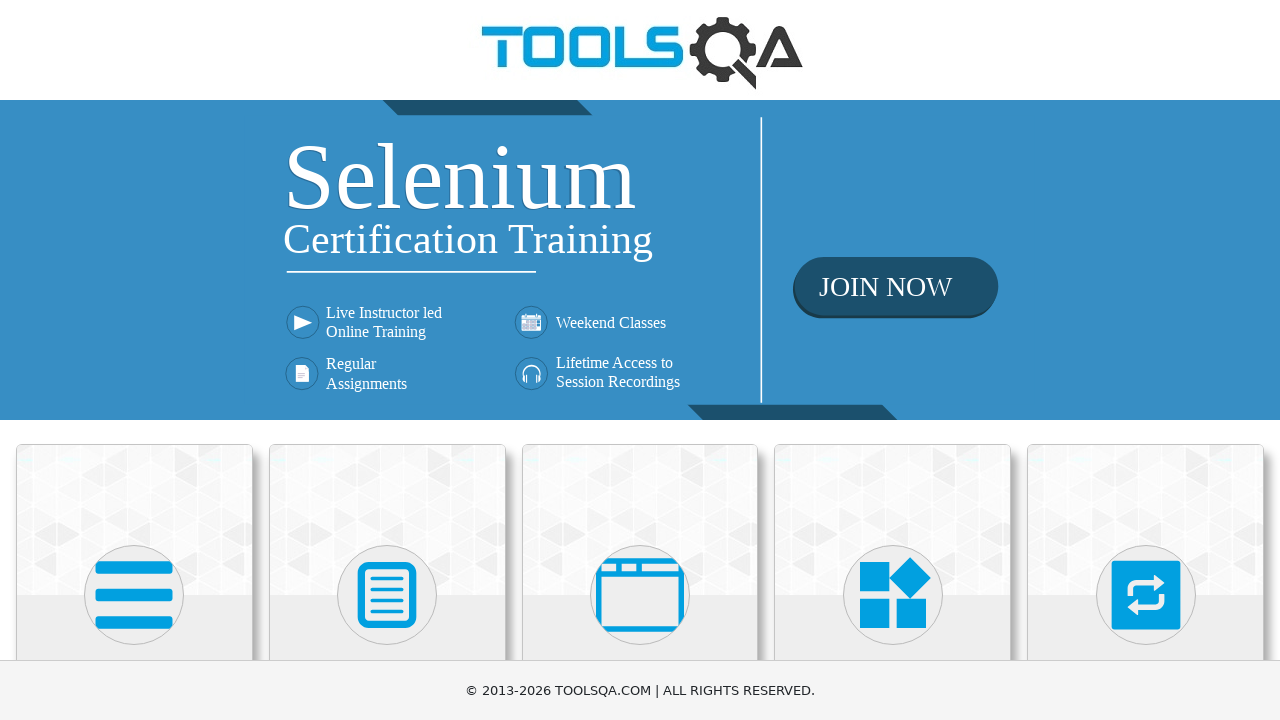

Scrolled down 300 pixels to view Elements card
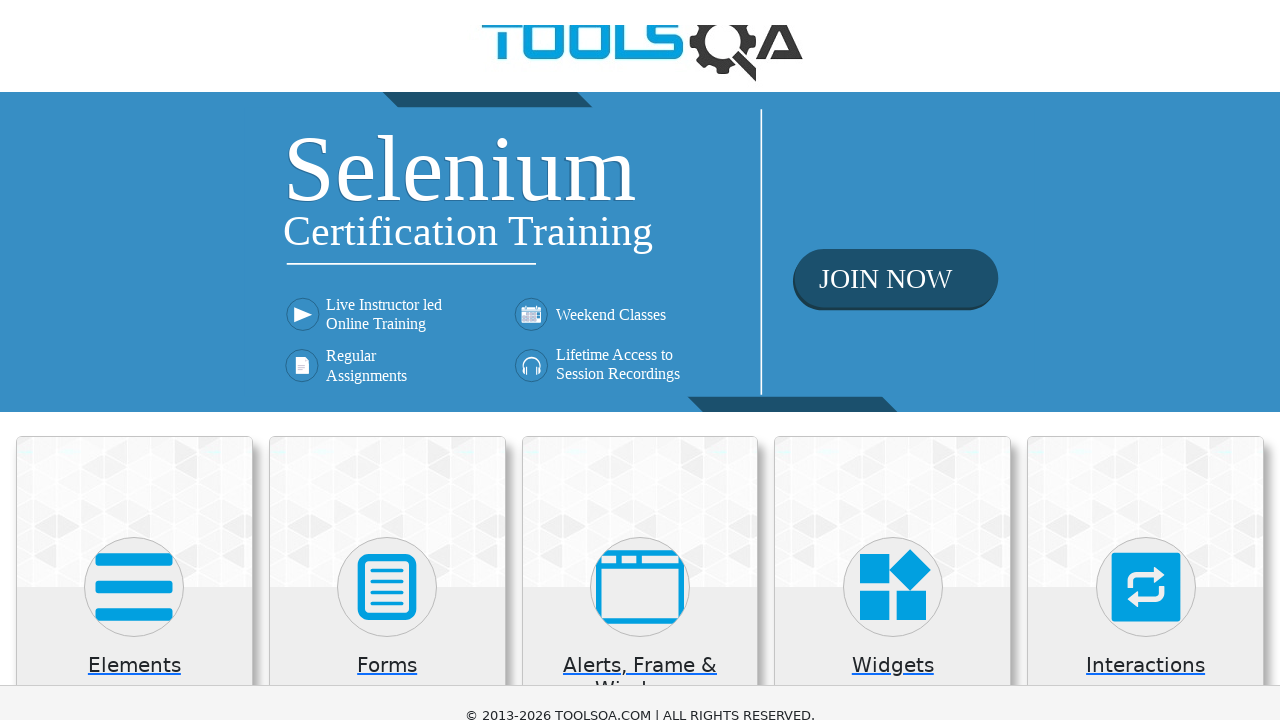

Clicked on Elements section at (134, 373) on xpath=//h5[text()='Elements']
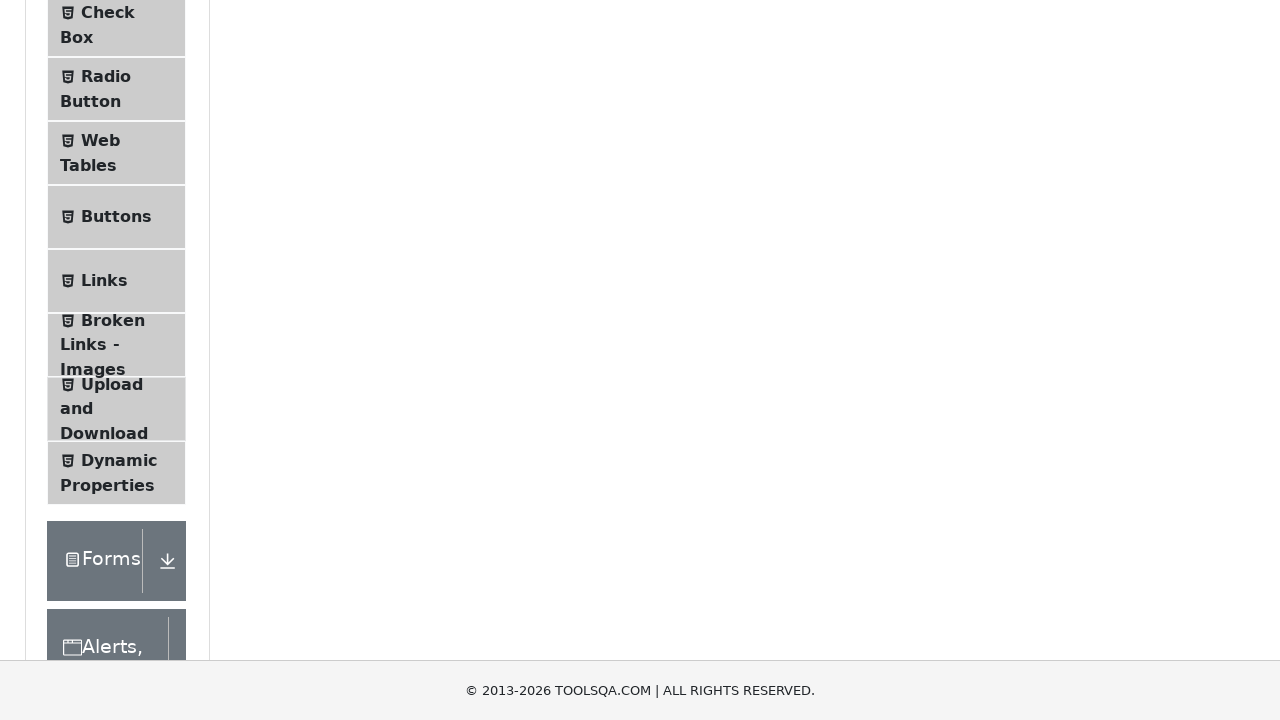

Text Box menu item loaded
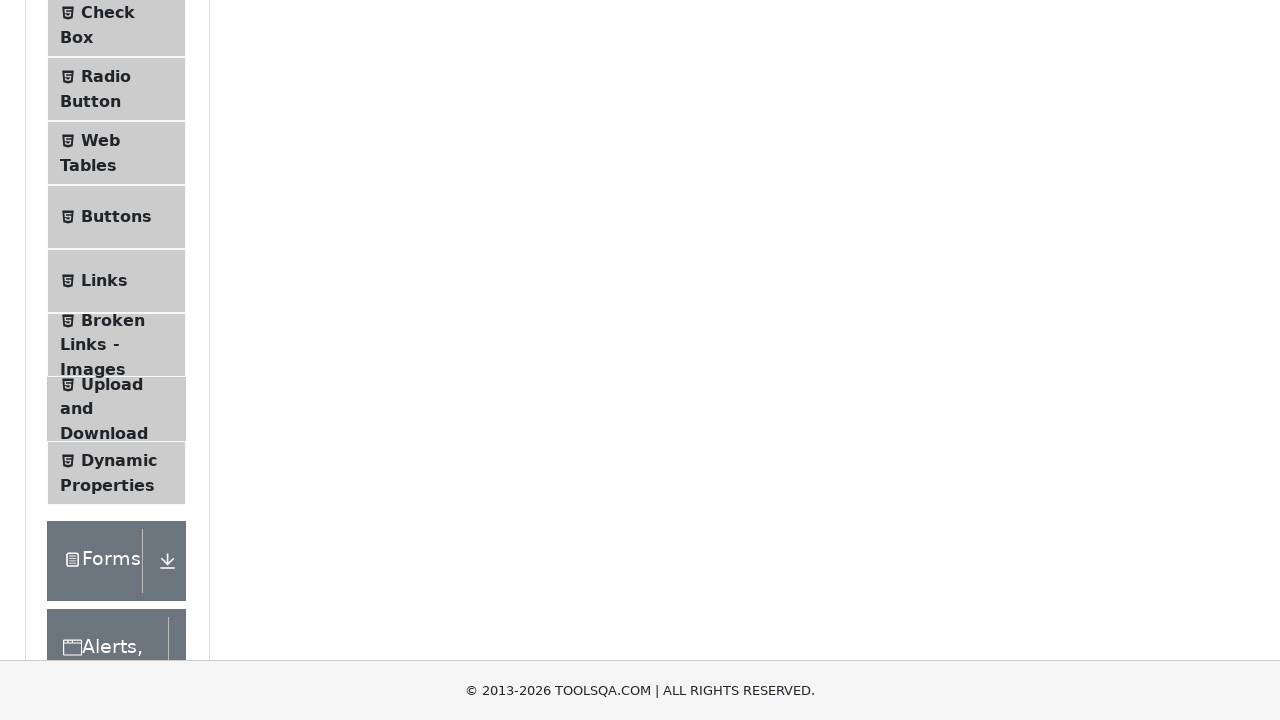

Clicked on Text Box menu item at (119, 261) on .text
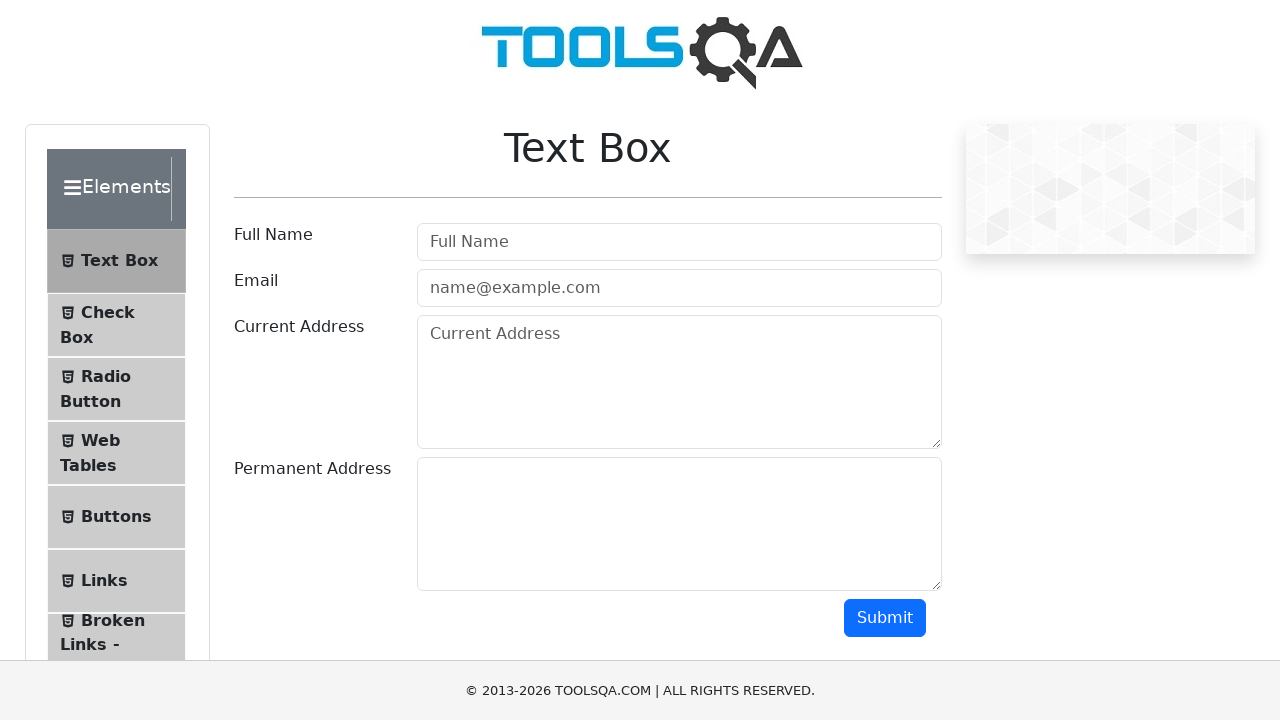

Filled userName field with 'Mohi' on #userName
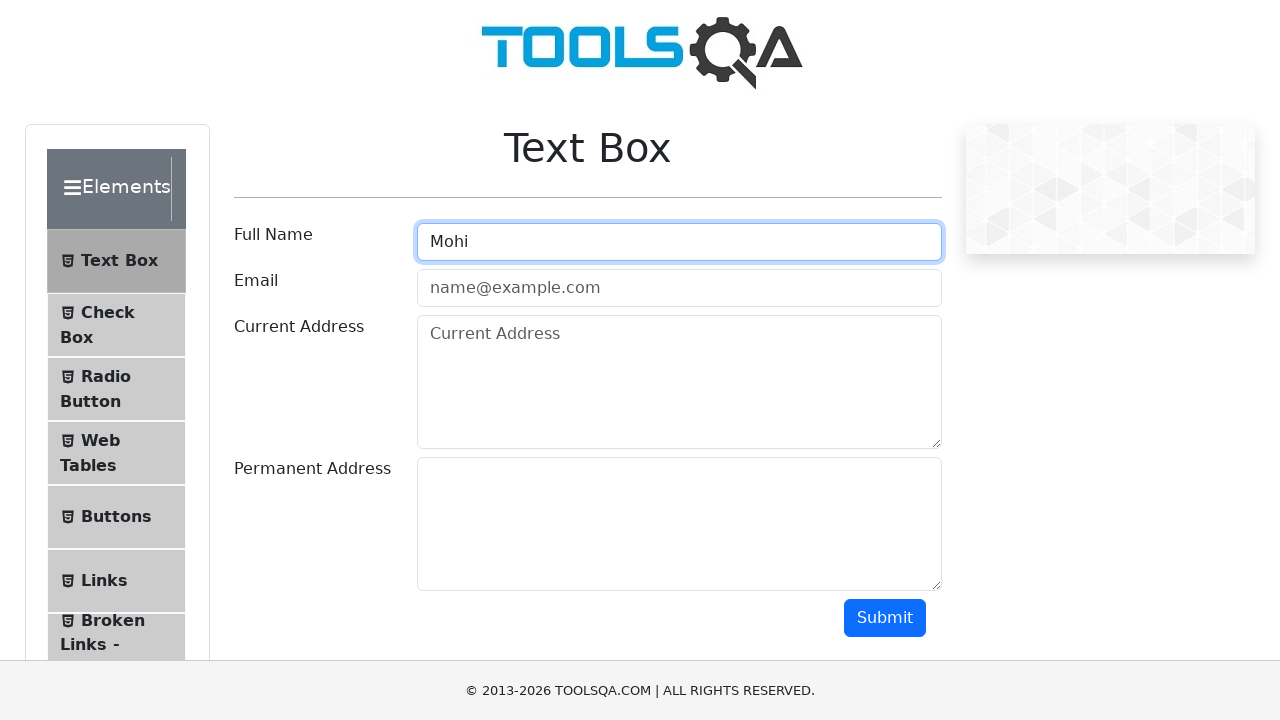

Filled userEmail field with 'Mohi@gmail.com' on #userEmail
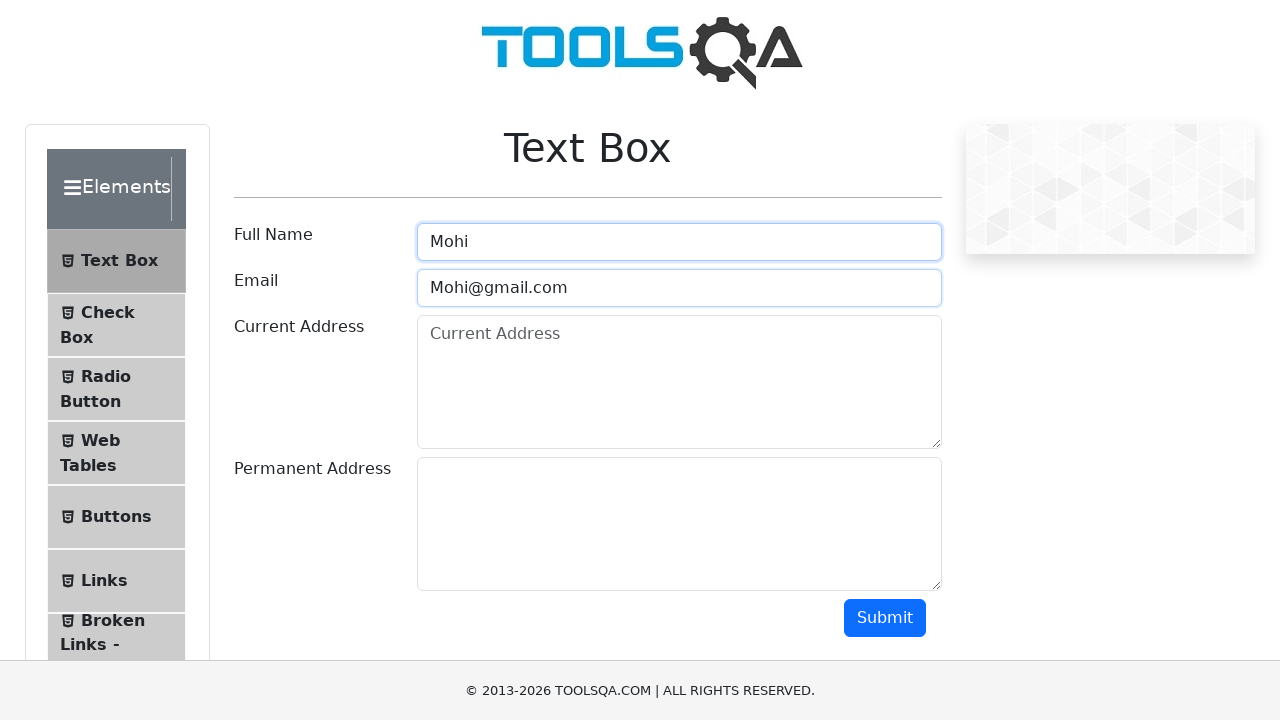

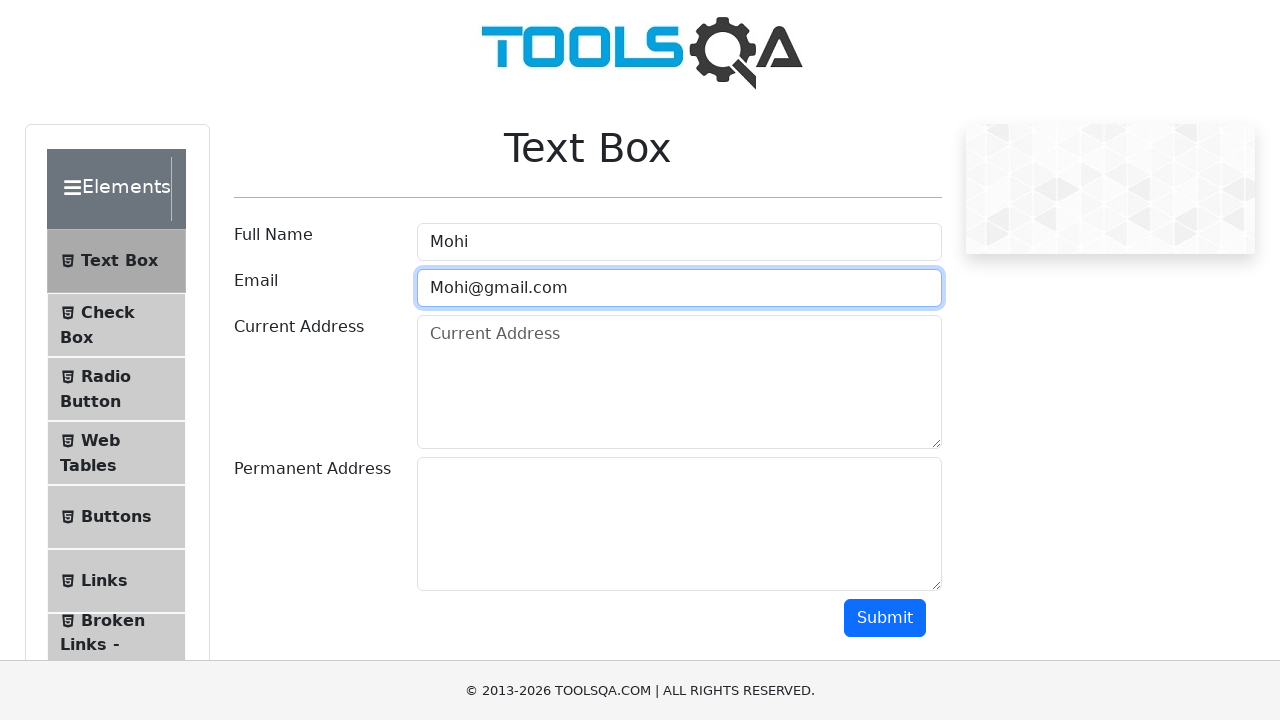